Tests opting out of A/B tests by setting the opt-out cookie before navigating to the A/B test page

Starting URL: http://the-internet.herokuapp.com

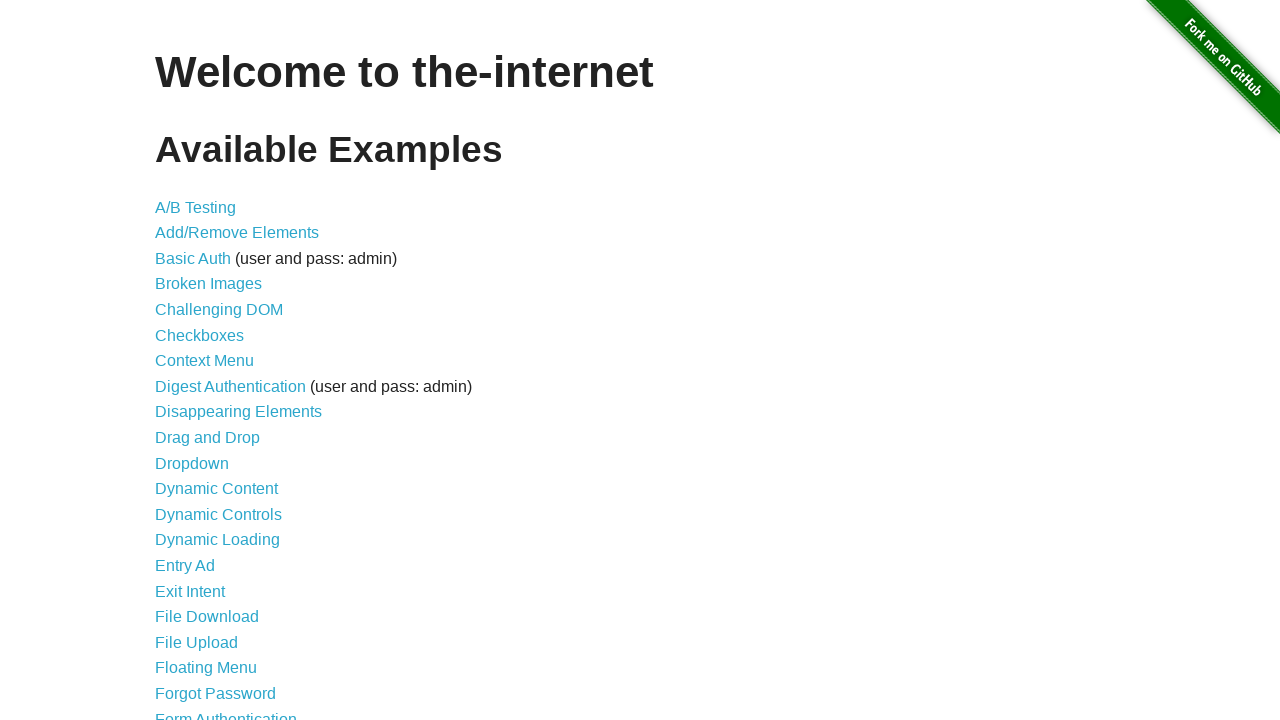

Added optimizelyOptOut cookie to opt out of A/B tests
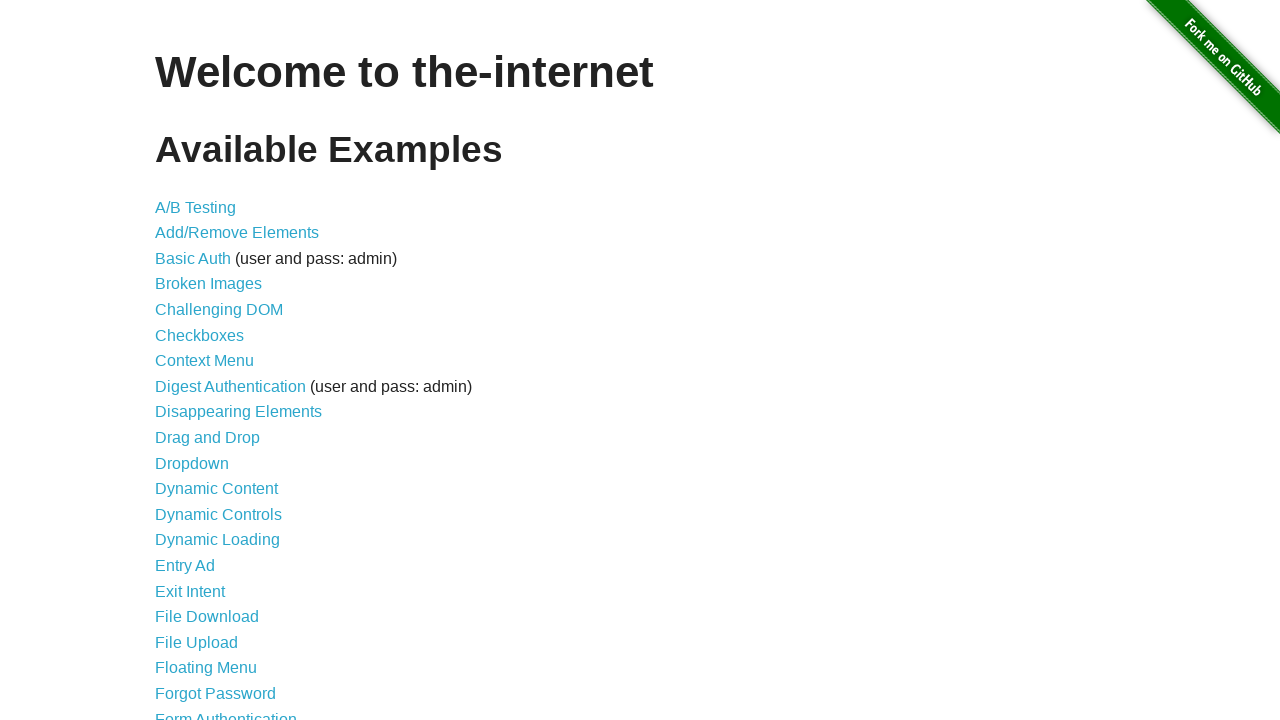

Navigated to A/B test page
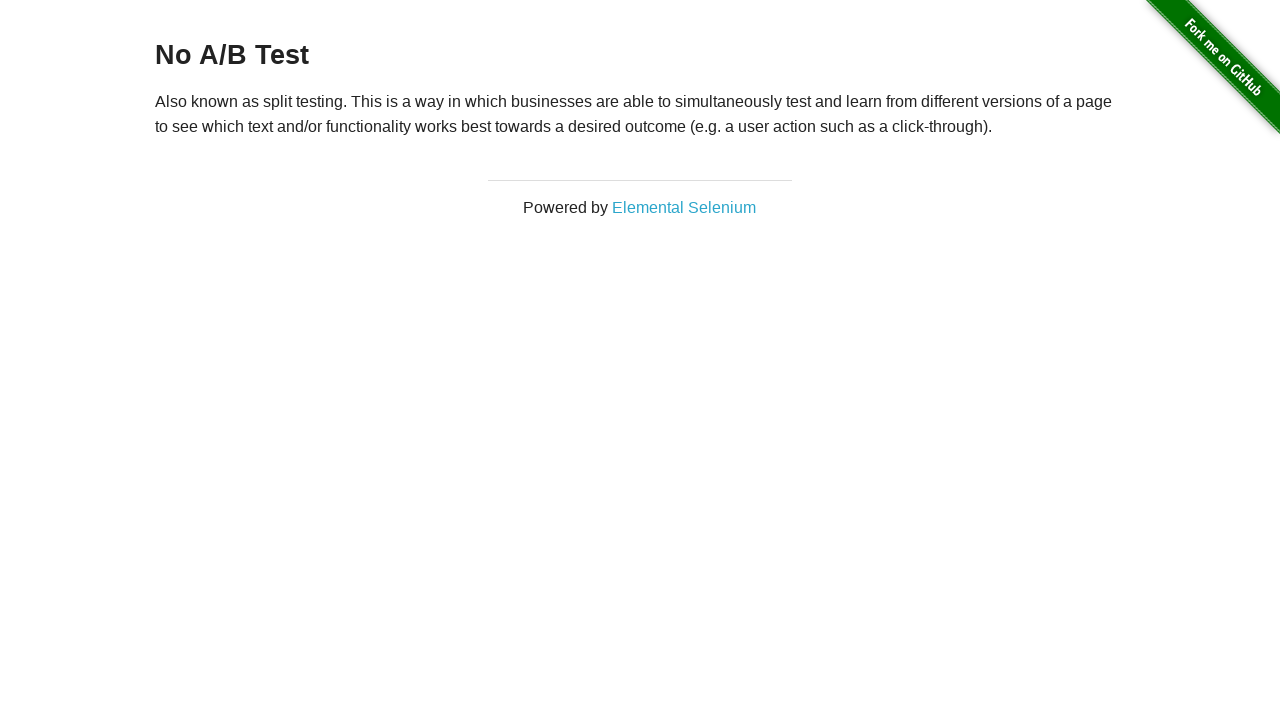

Retrieved heading text from A/B test page
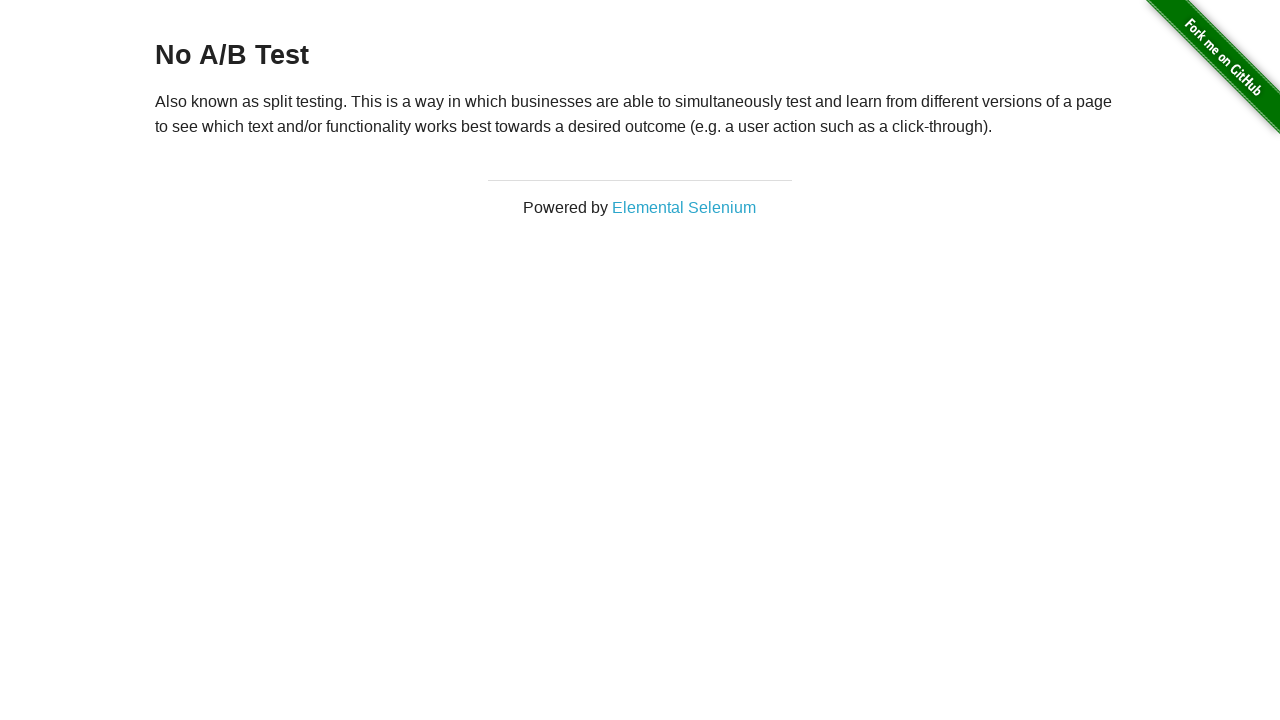

Verified that heading text is 'No A/B Test', confirming successful opt-out
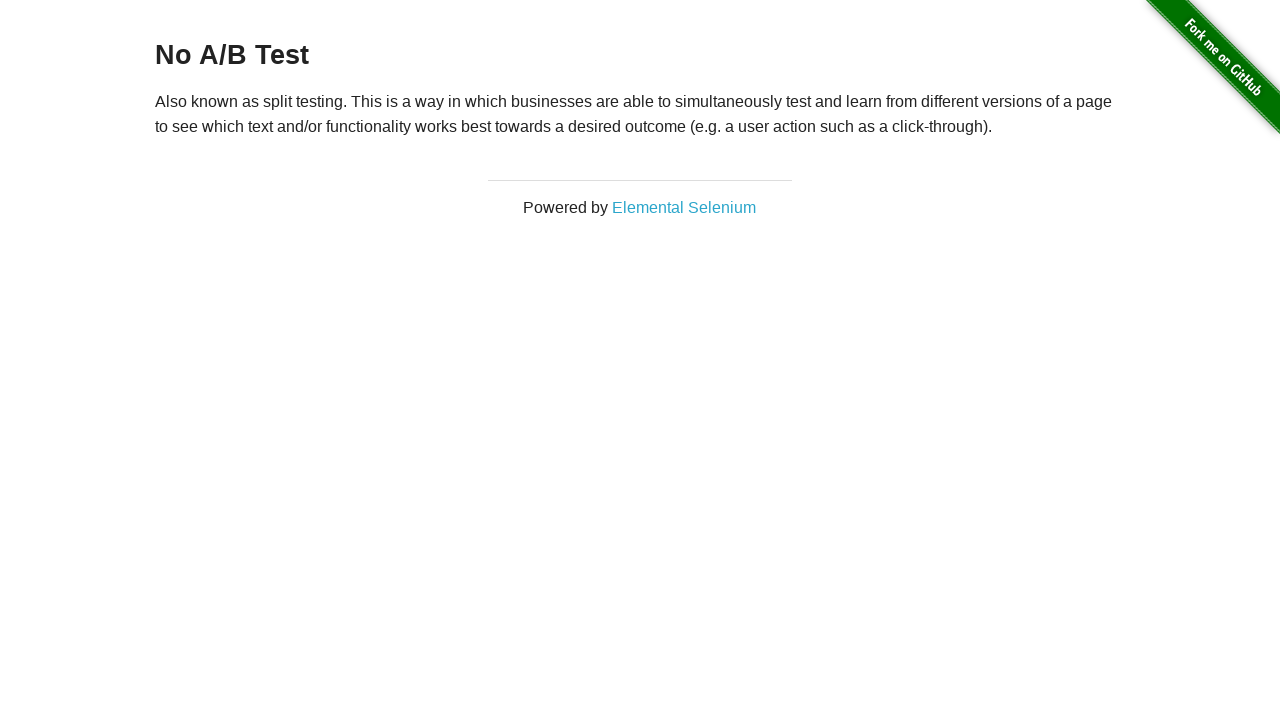

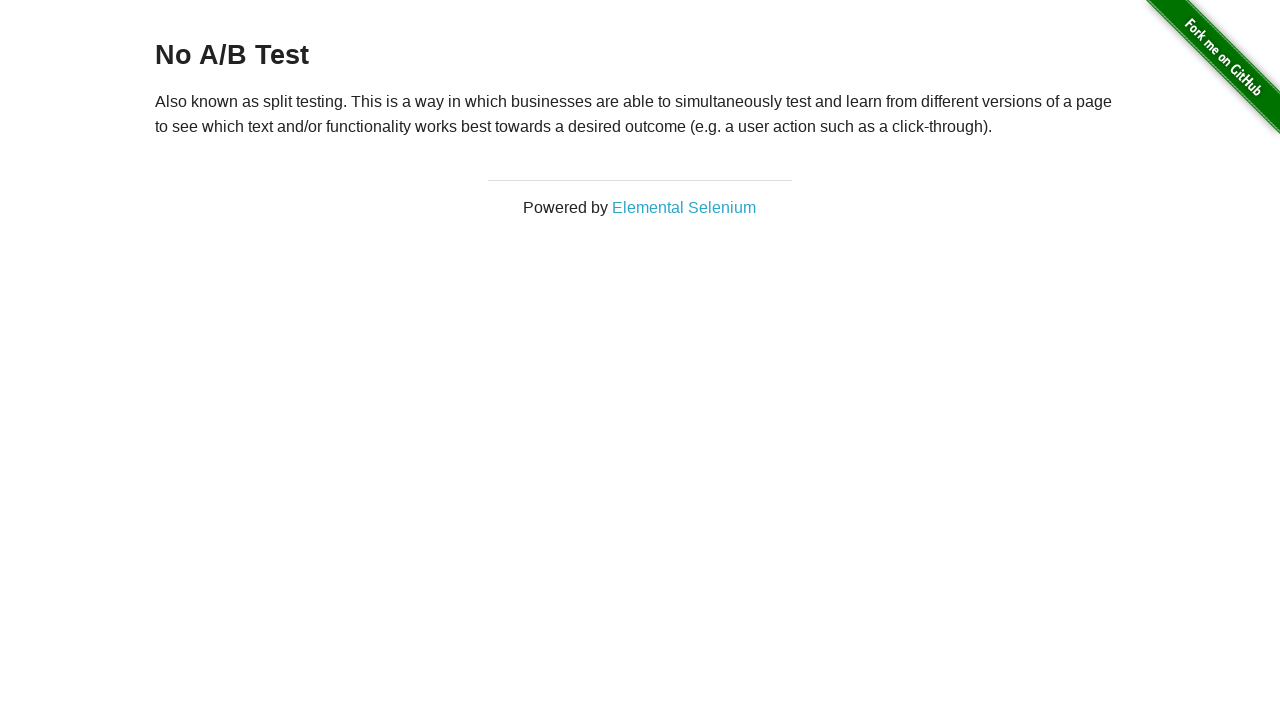